Tests date picker functionality by entering a date in the date field and submitting it

Starting URL: https://formy-project.herokuapp.com/datepicker

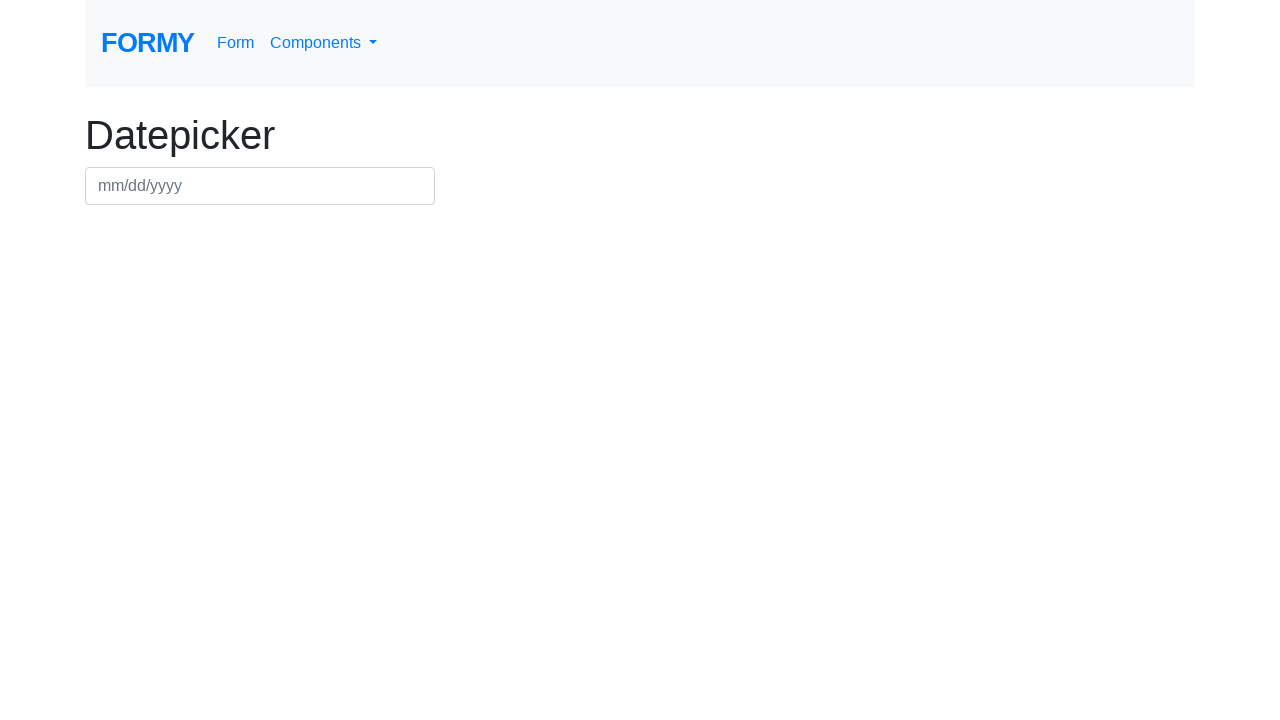

Filled datepicker field with date 03/15/2024 on #datepicker
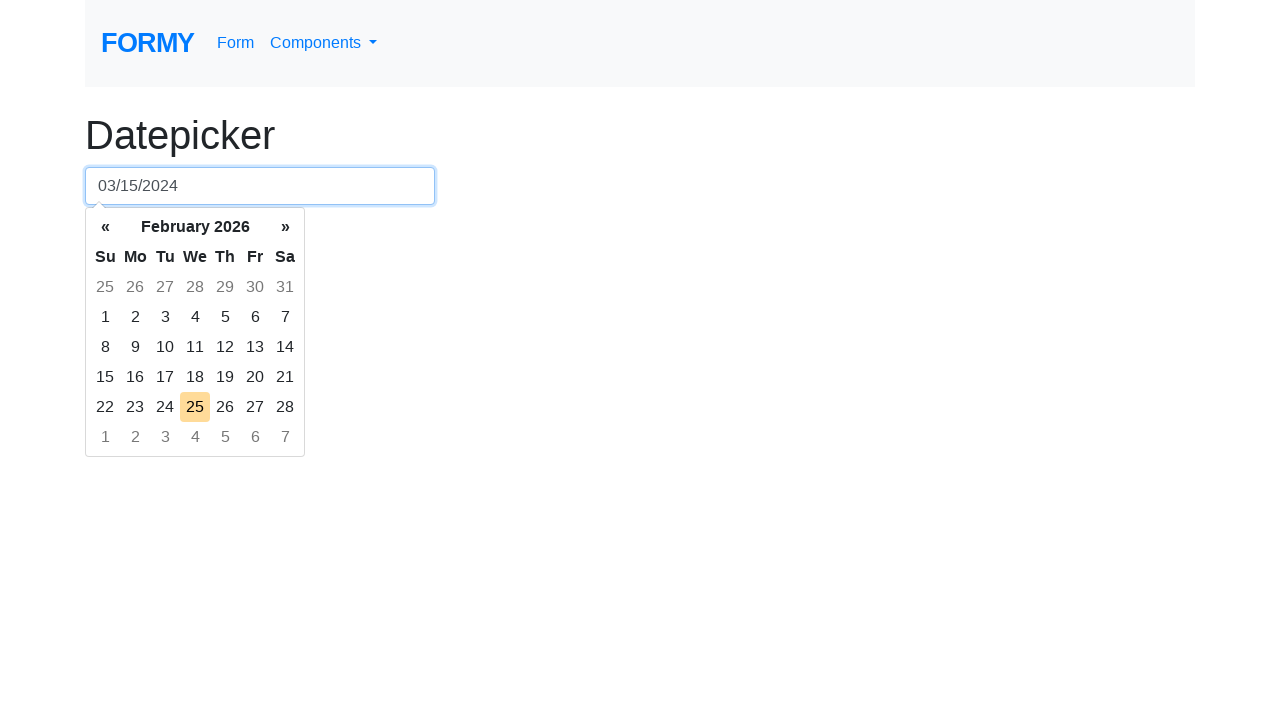

Pressed Enter to submit the date on #datepicker
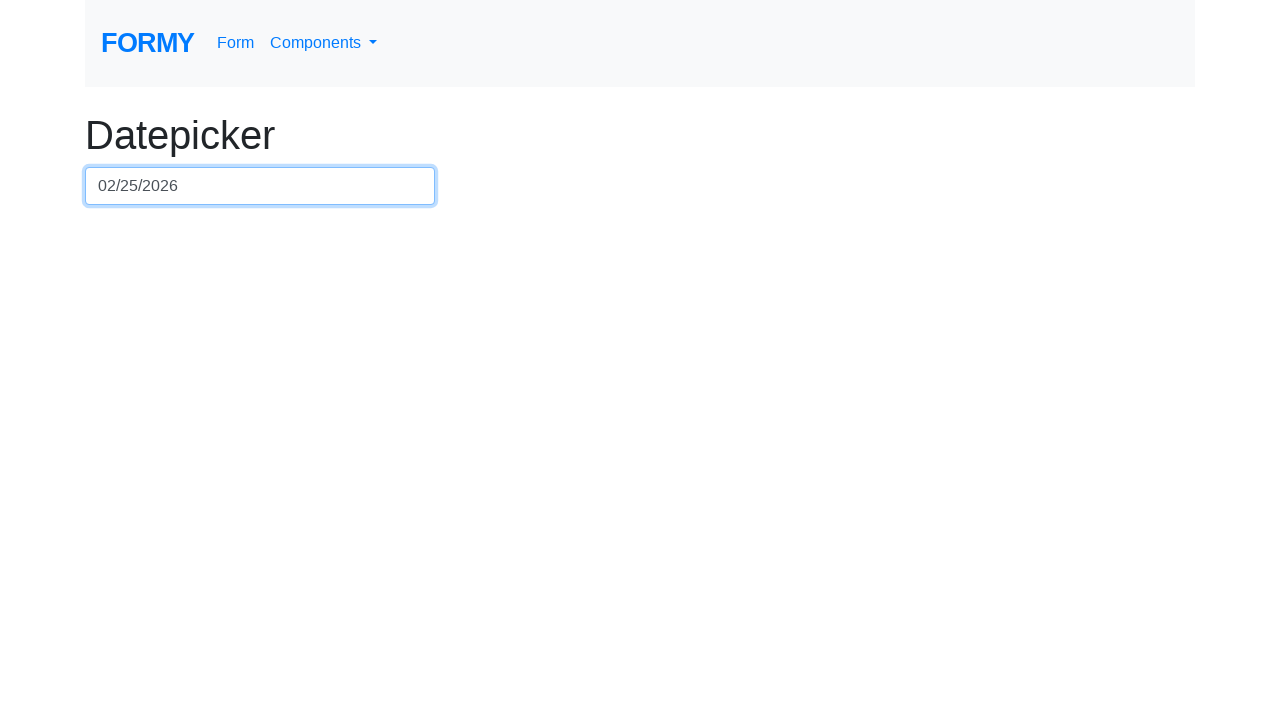

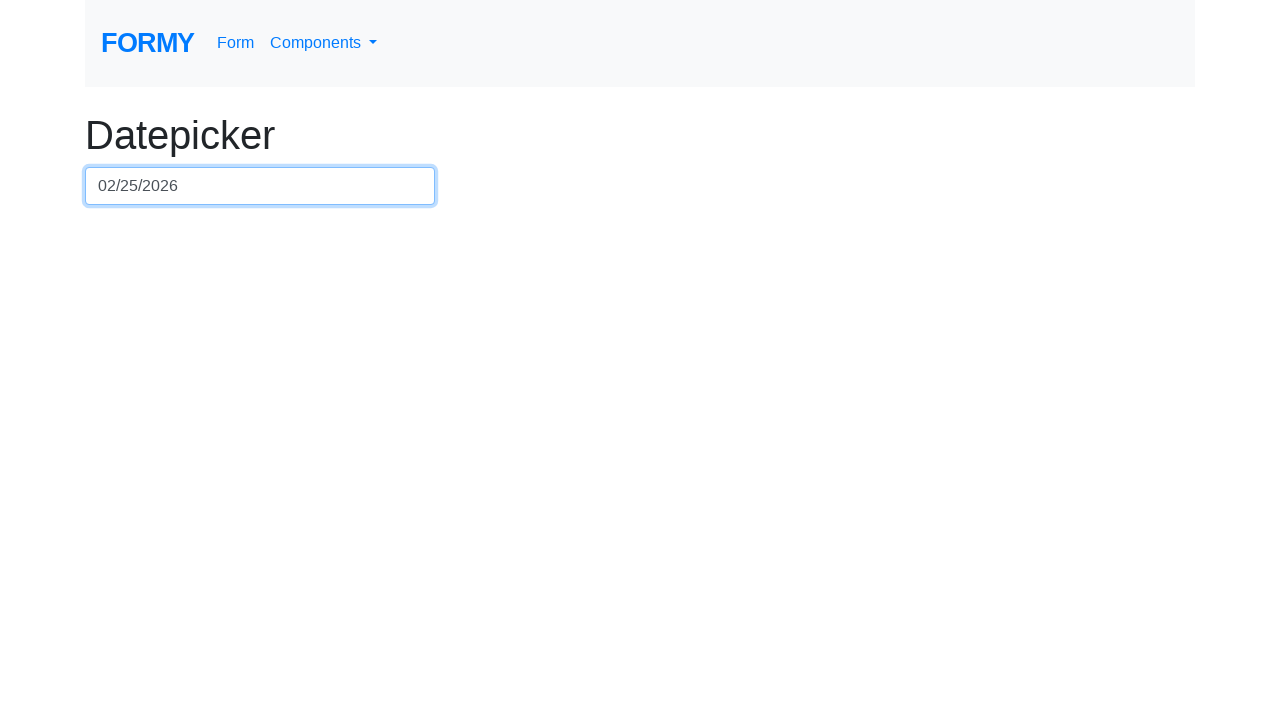